Tests multi-select form functionality by selecting a car from dropdown, selecting multiple countries from a list box, and moving them to another list box

Starting URL: http://only-testing-blog.blogspot.com/2014/01/textbox.html?

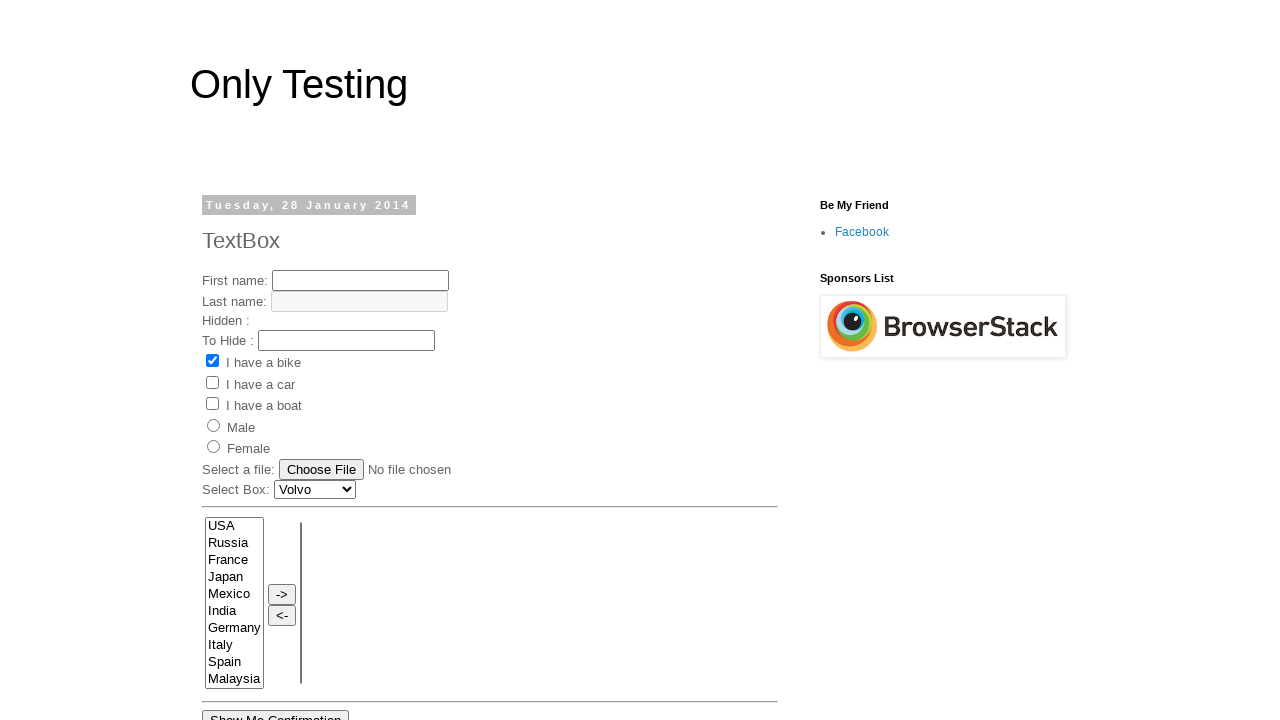

Selected 'Renault' from car dropdown on #Carlist
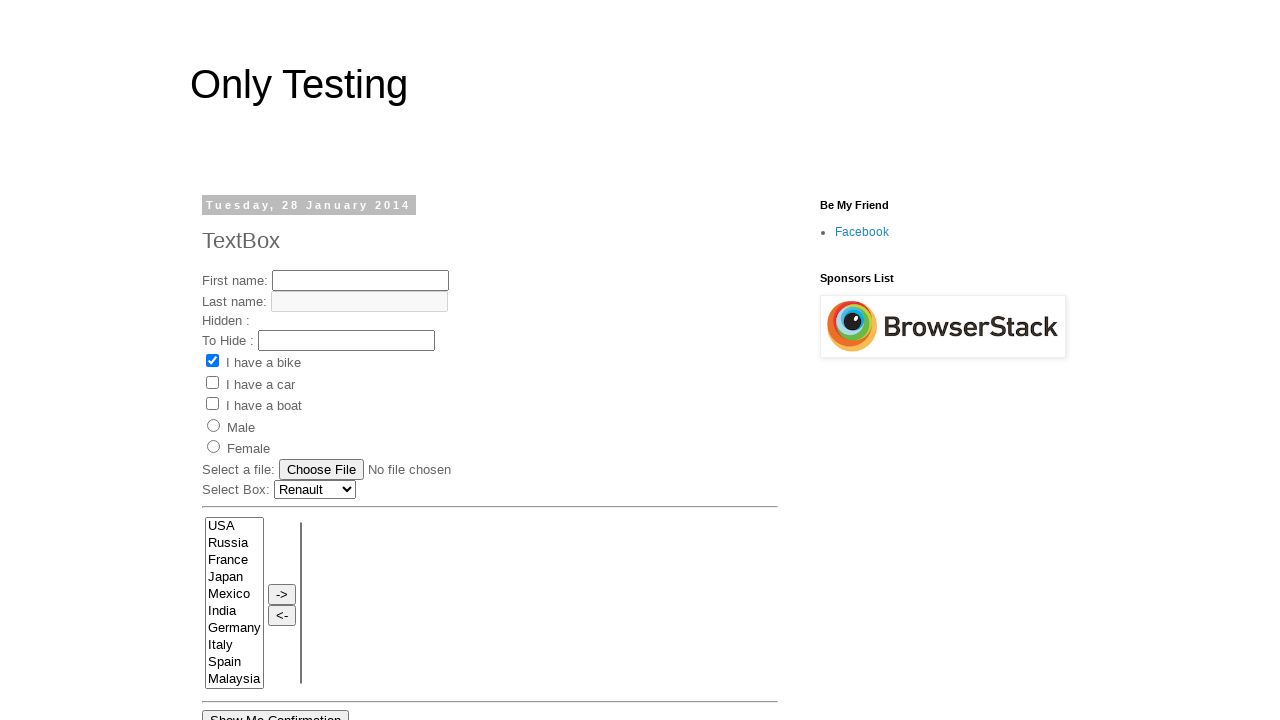

Selected 'France' from source list box on select[name='FromLB']
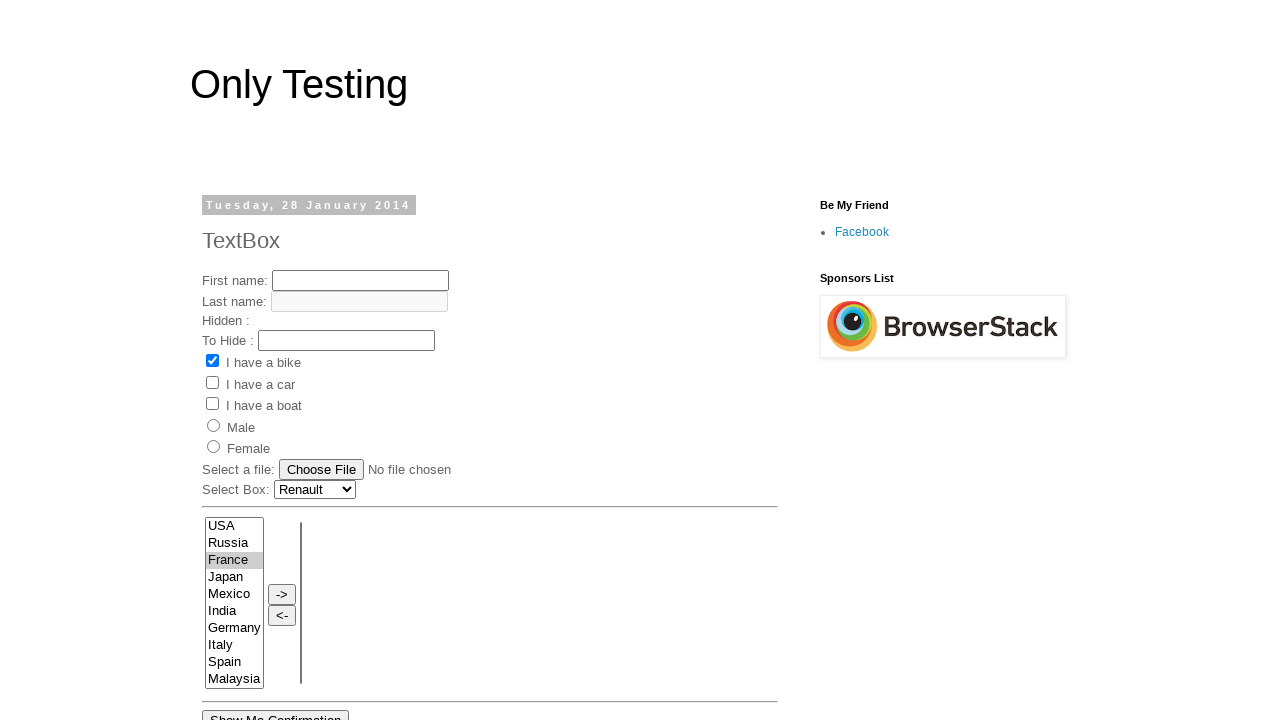

Selected 'France' and 'India' from source list box on select[name='FromLB']
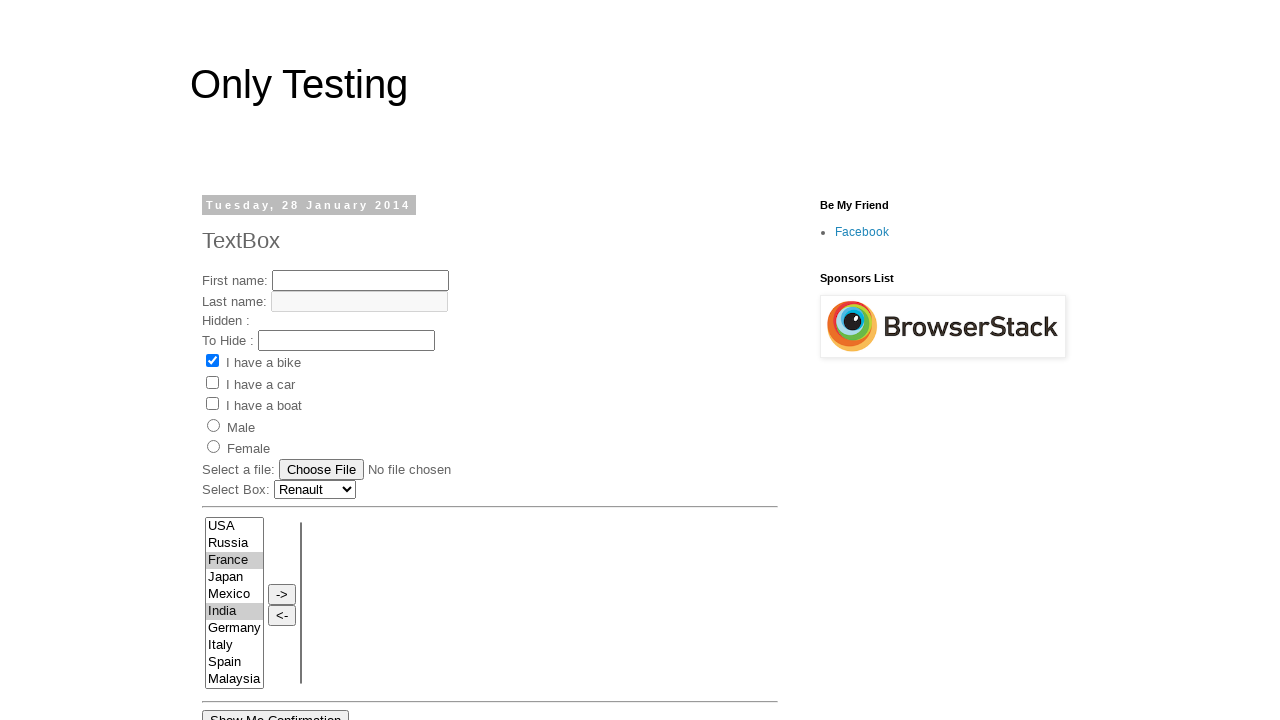

Deselected 'India', keeping only 'France' selected on select[name='FromLB']
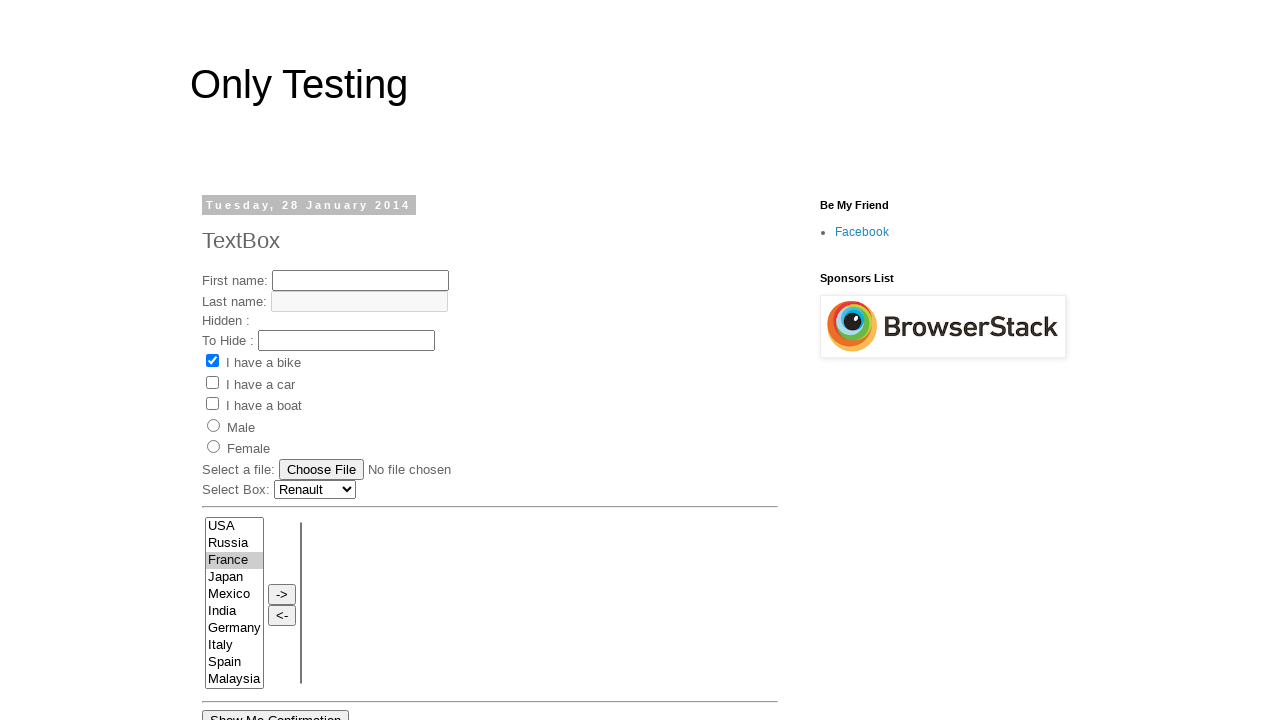

Added 'Germany' to selection (France and Germany now selected) on select[name='FromLB']
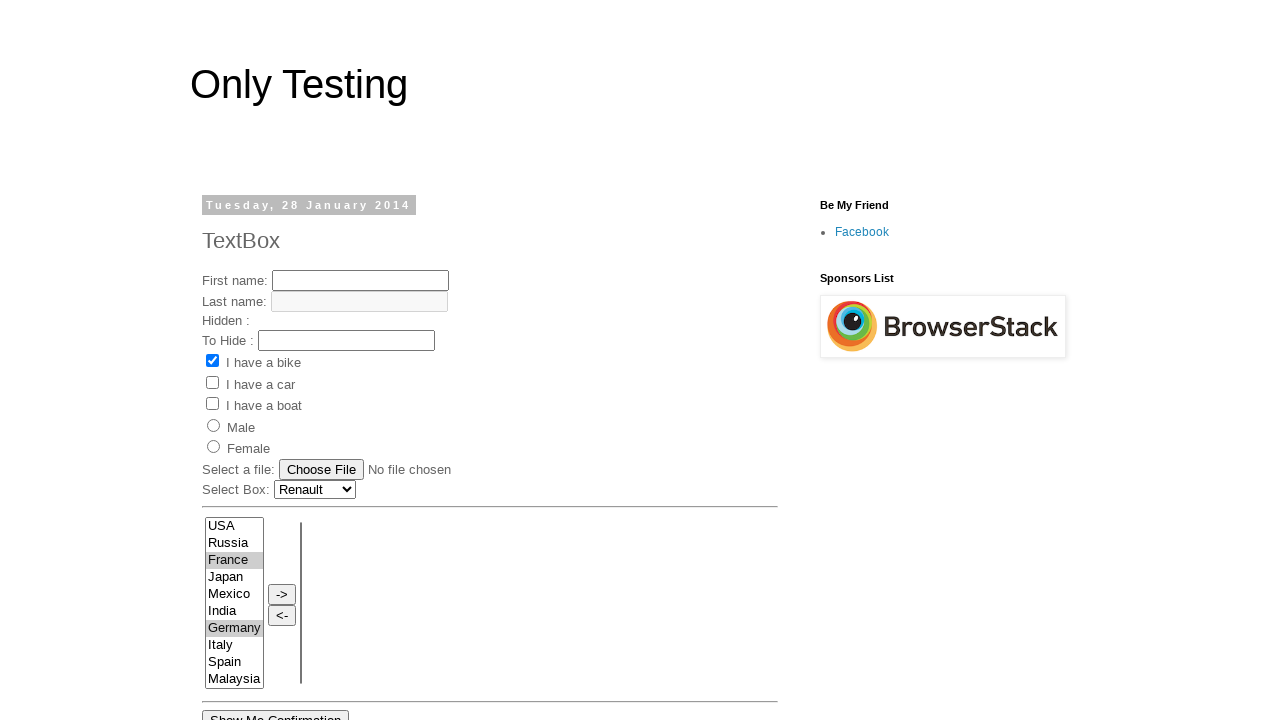

Added 'Italy' to selection (France, Germany, and Italy now selected) on select[name='FromLB']
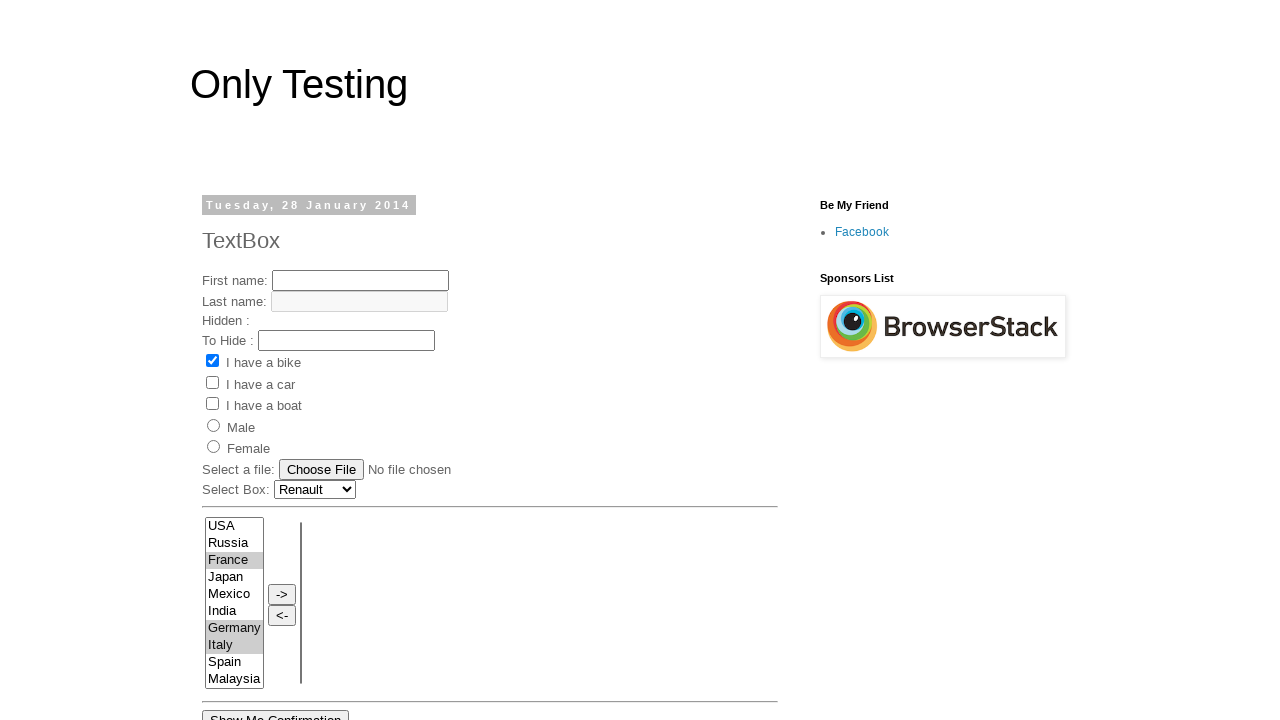

Added 'Malaysia' to selection (France, Germany, Italy, and Malaysia now selected) on select[name='FromLB']
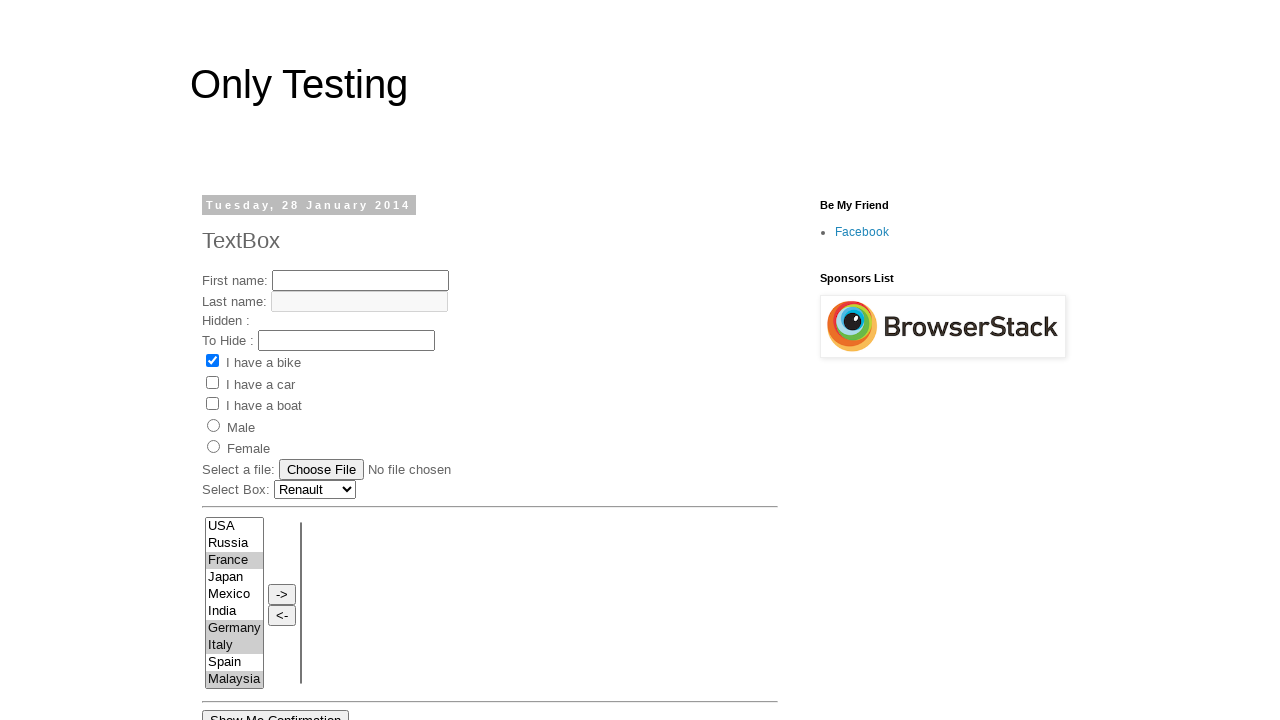

Deselected 'Malaysia' from selection on select[name='FromLB']
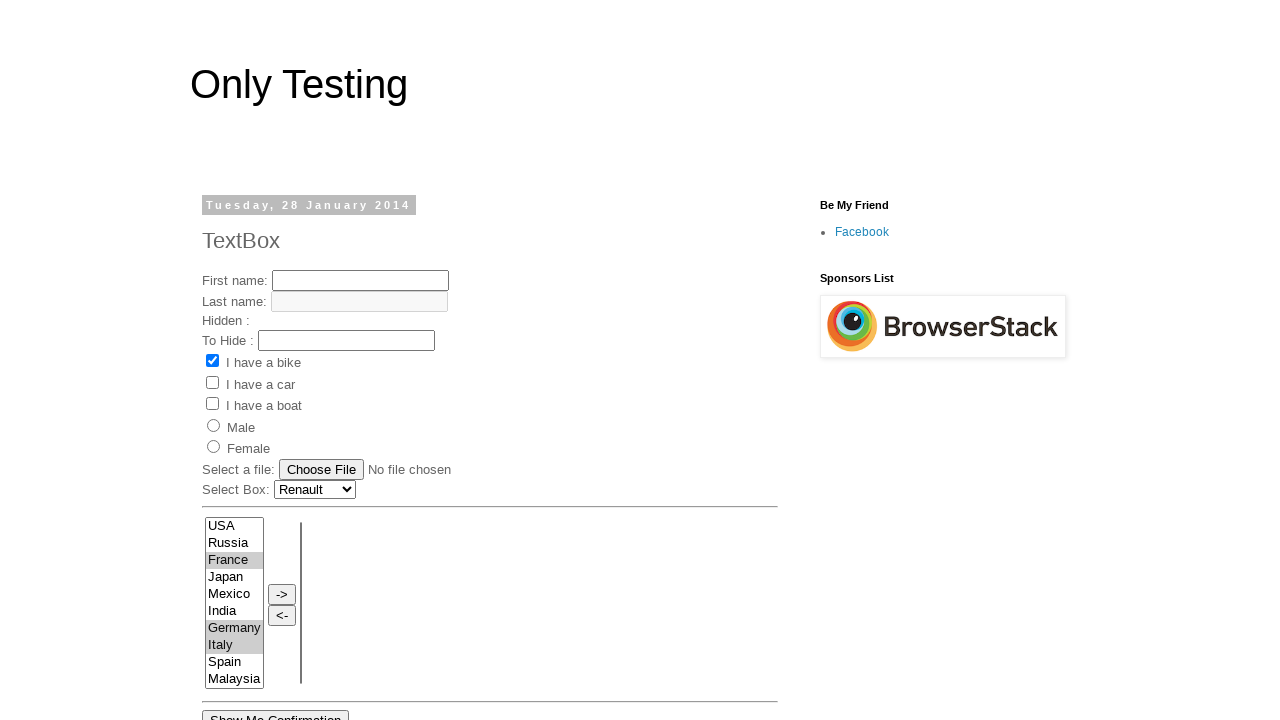

Added 'Spain' to selection (France, Germany, Italy, and Spain now selected) on select[name='FromLB']
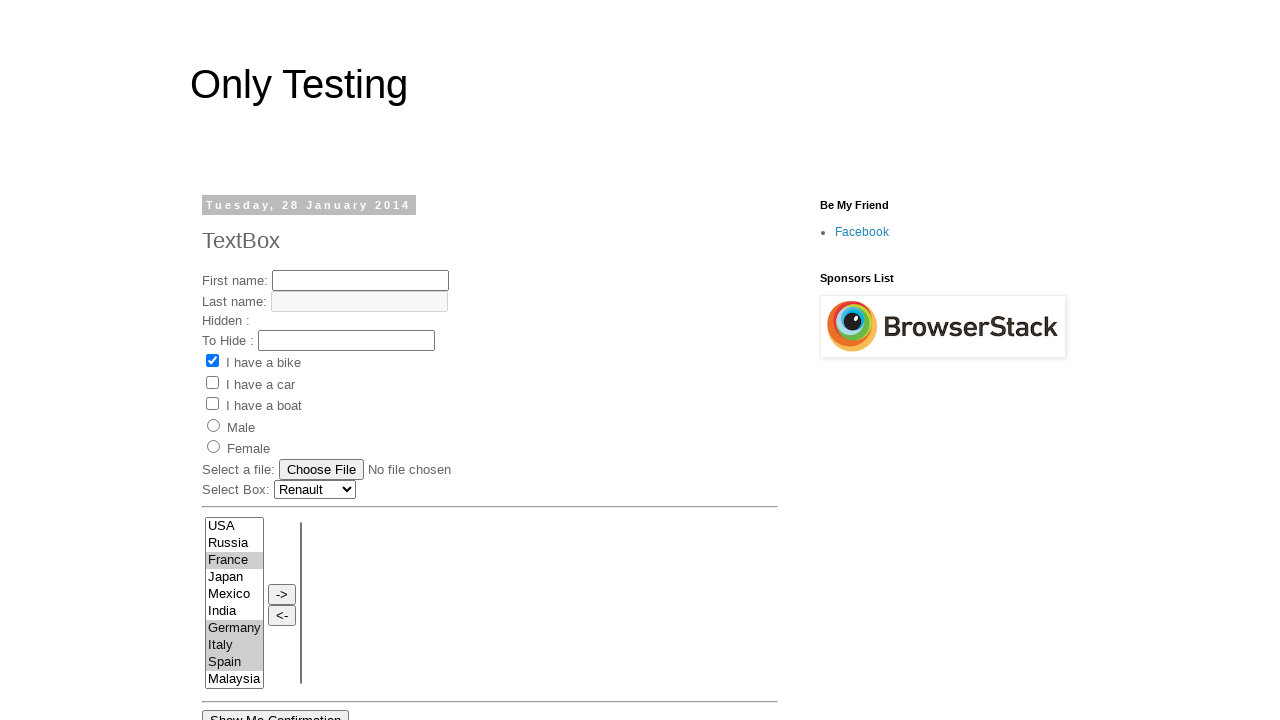

Clicked move button to transfer selected countries to destination list box at (282, 594) on input[value='->']
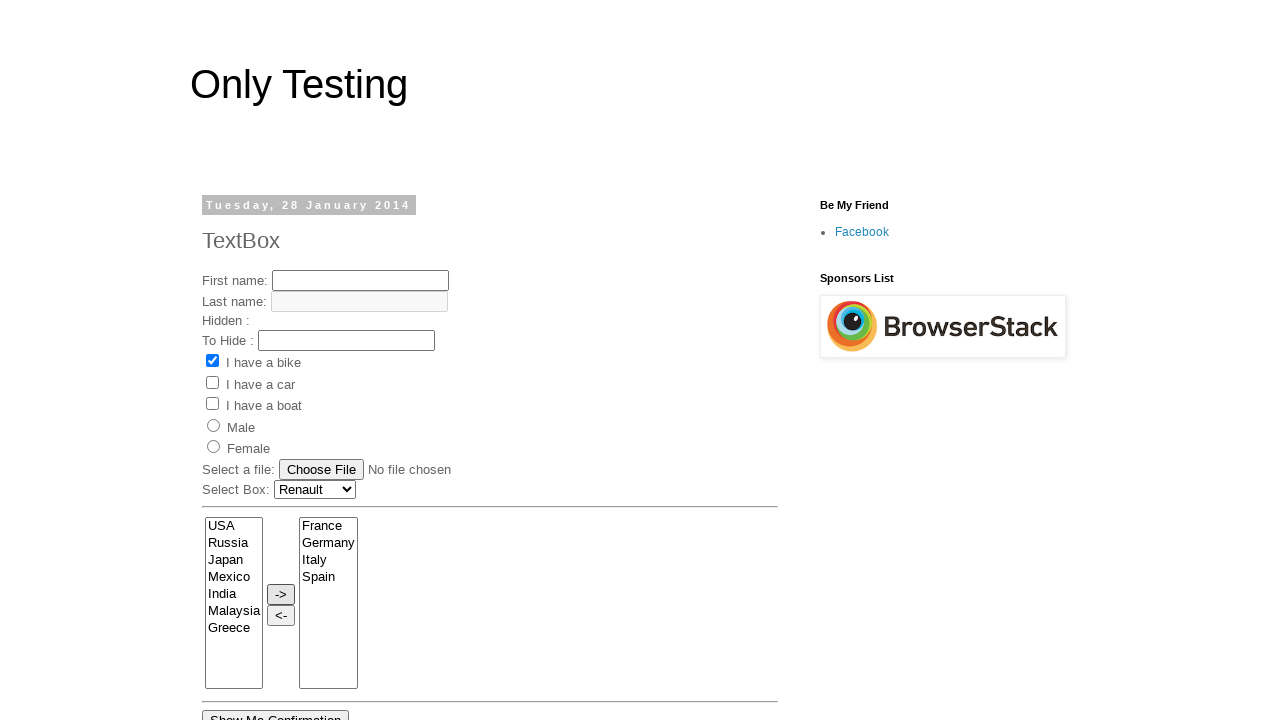

Waited for transfer operation to complete
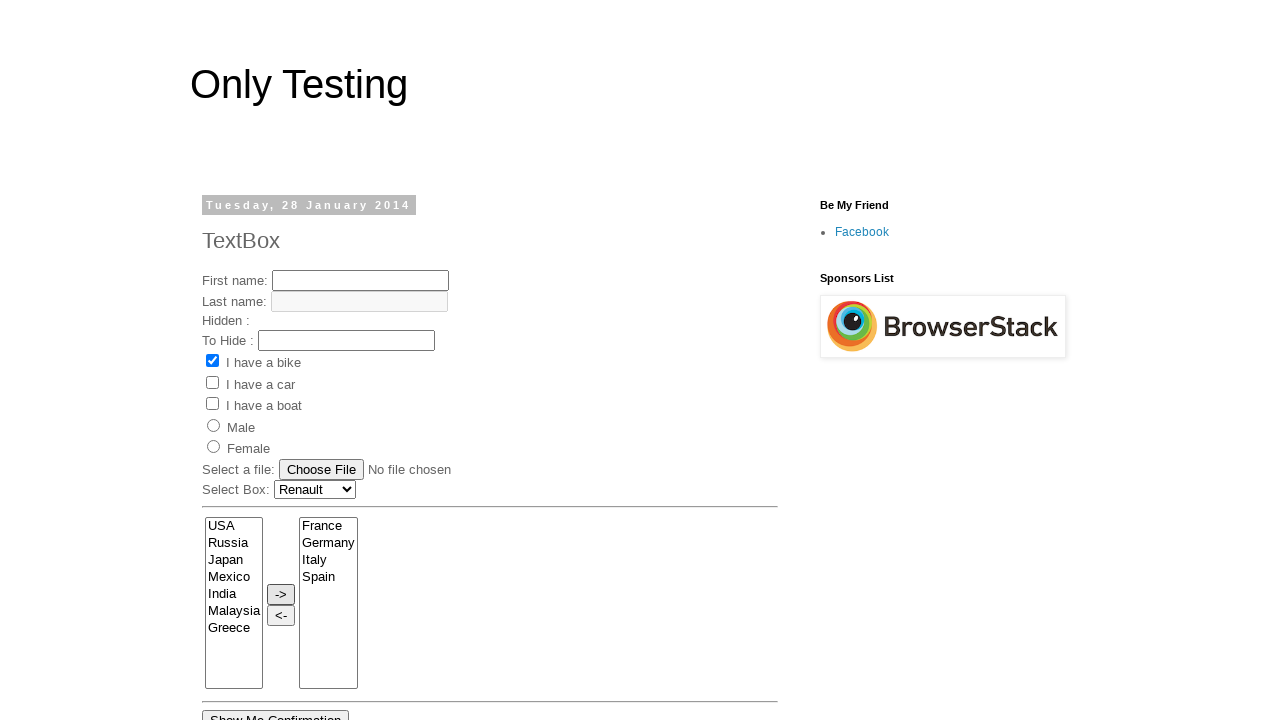

Verified destination list box is present
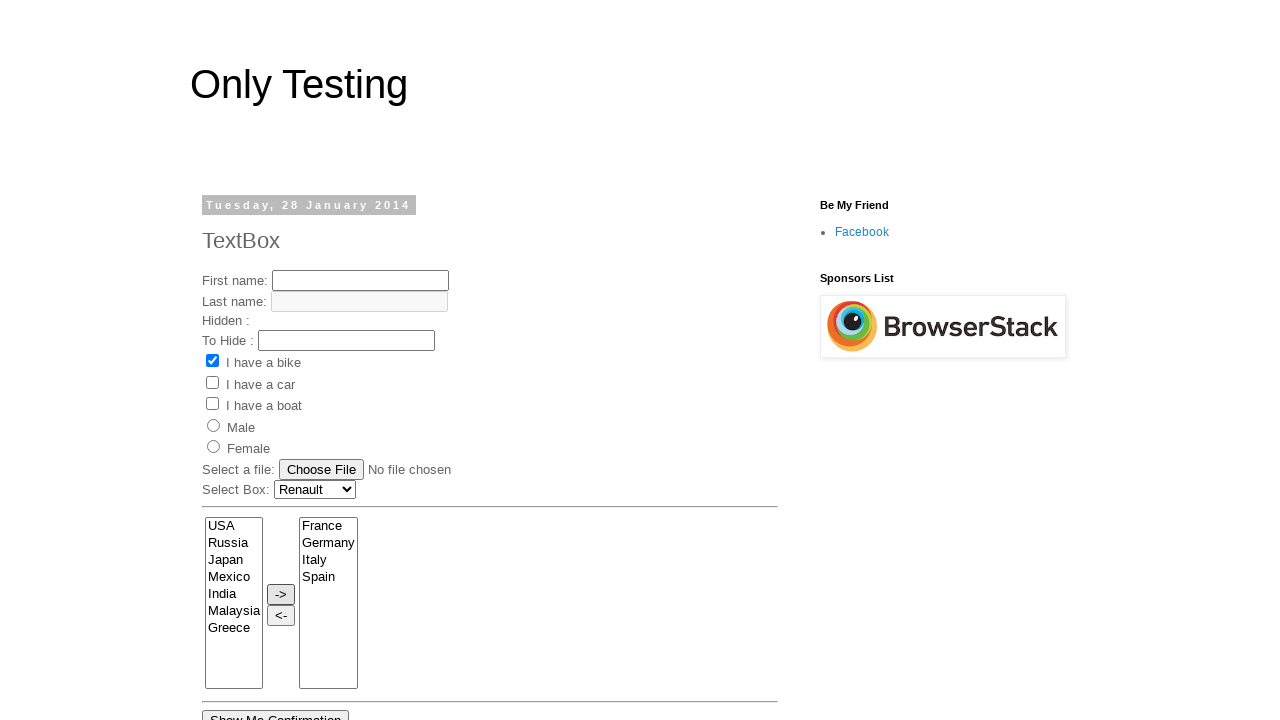

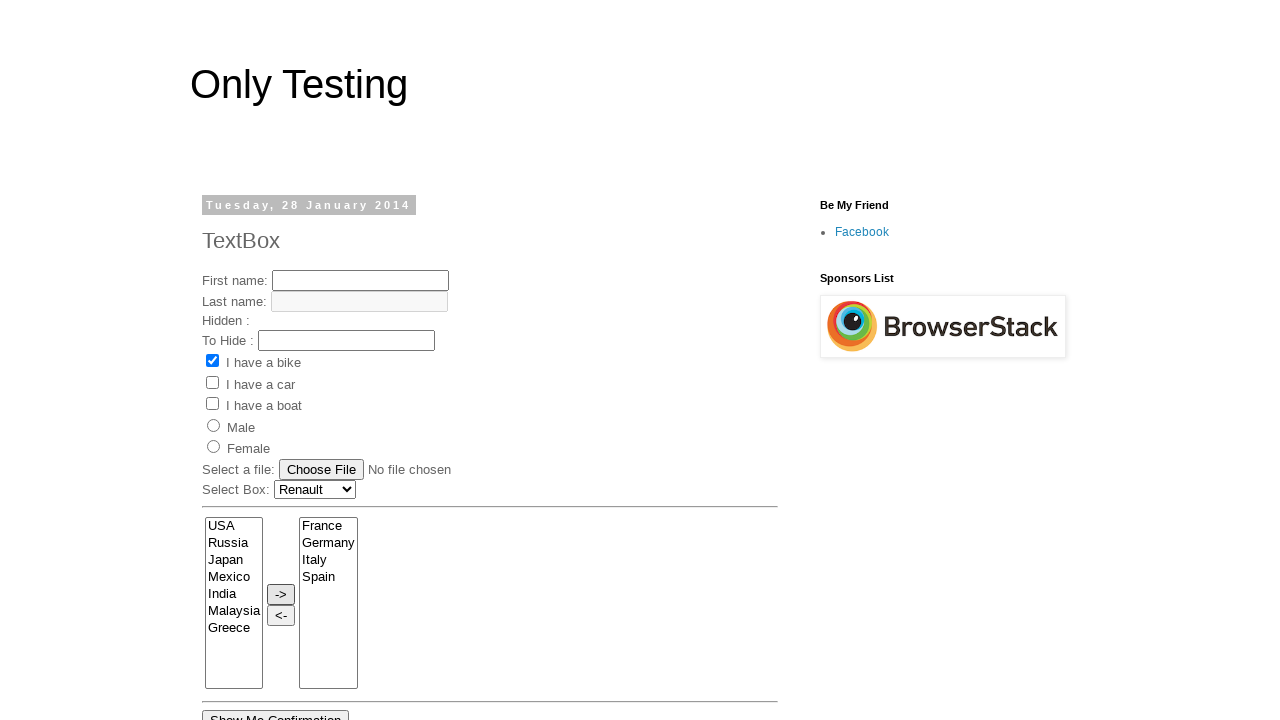